Navigates to Mars news page and waits for news content to load

Starting URL: https://data-class-mars.s3.amazonaws.com/Mars/index.html

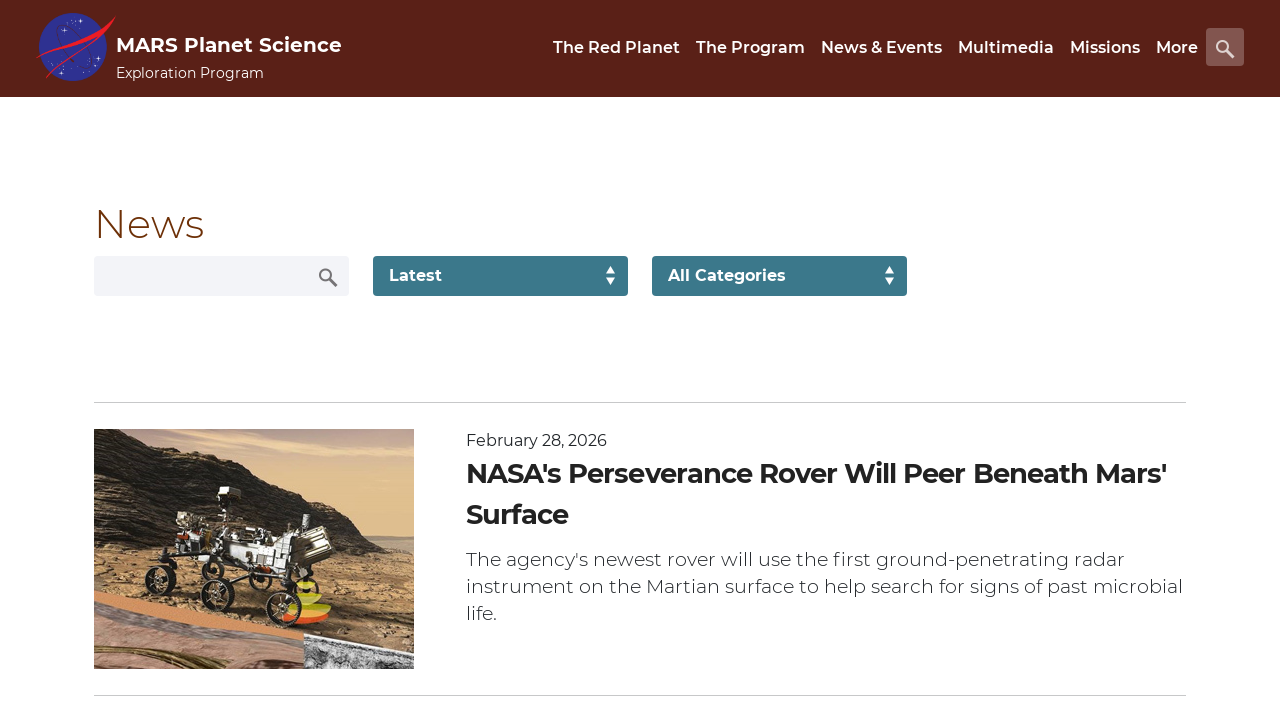

Navigated to Mars news page
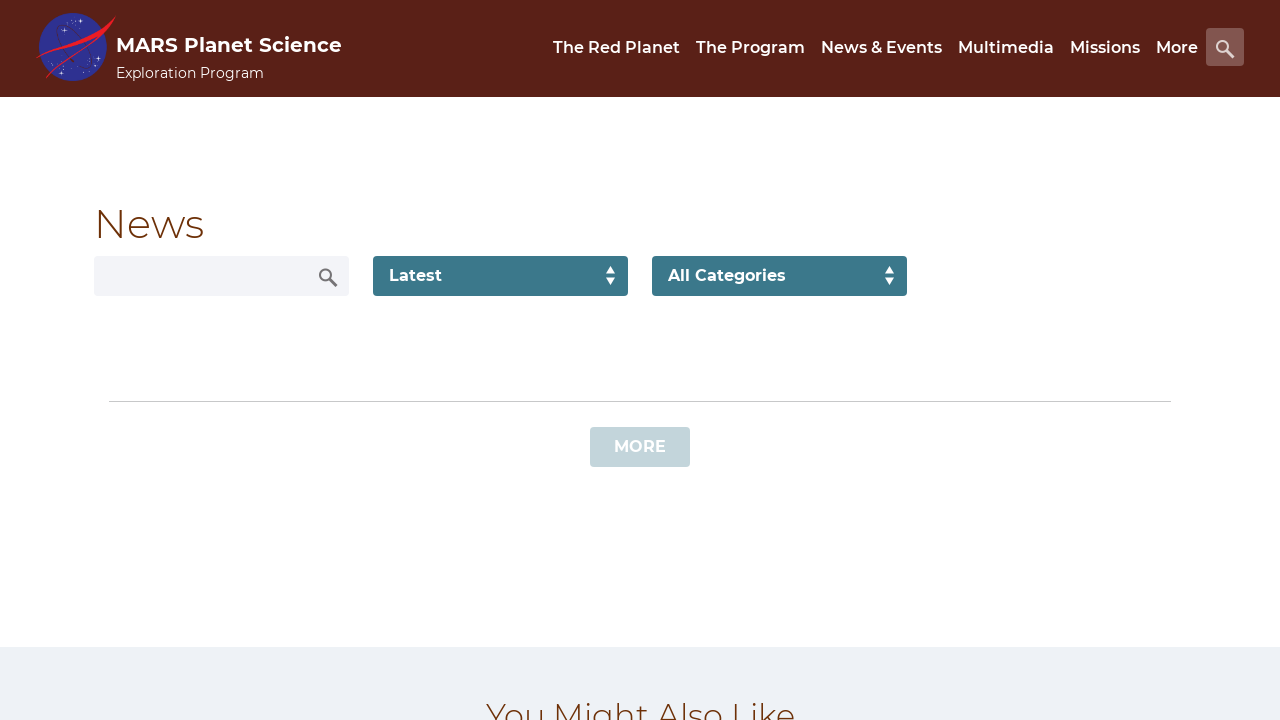

News content loaded - div.list_text selector found
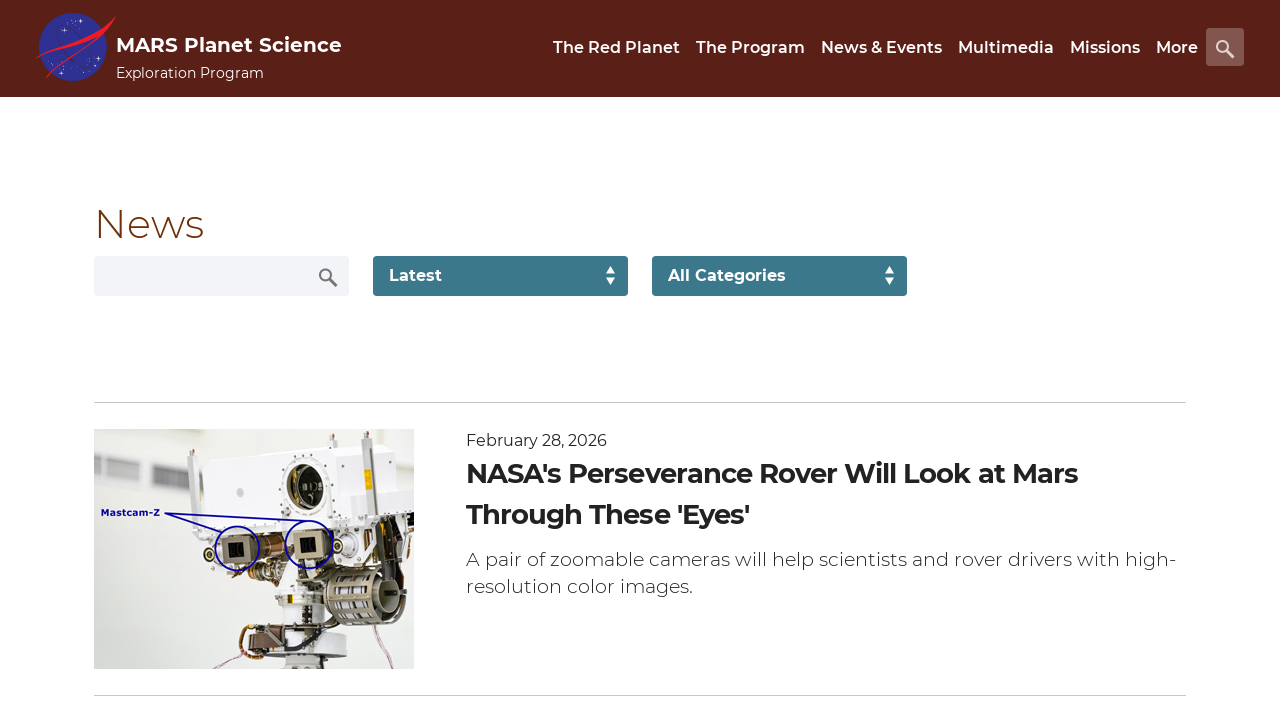

News title element is visible - div.content_title selector found
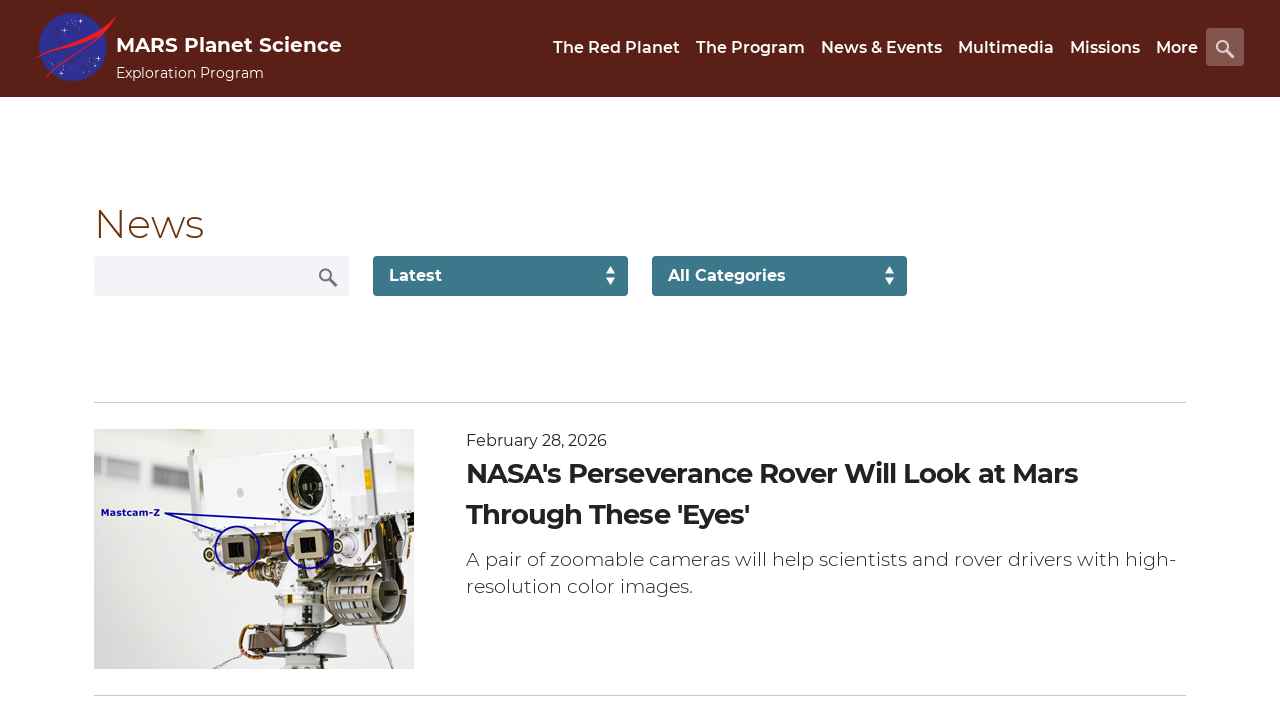

Article content is visible - div.article_teaser_body selector found
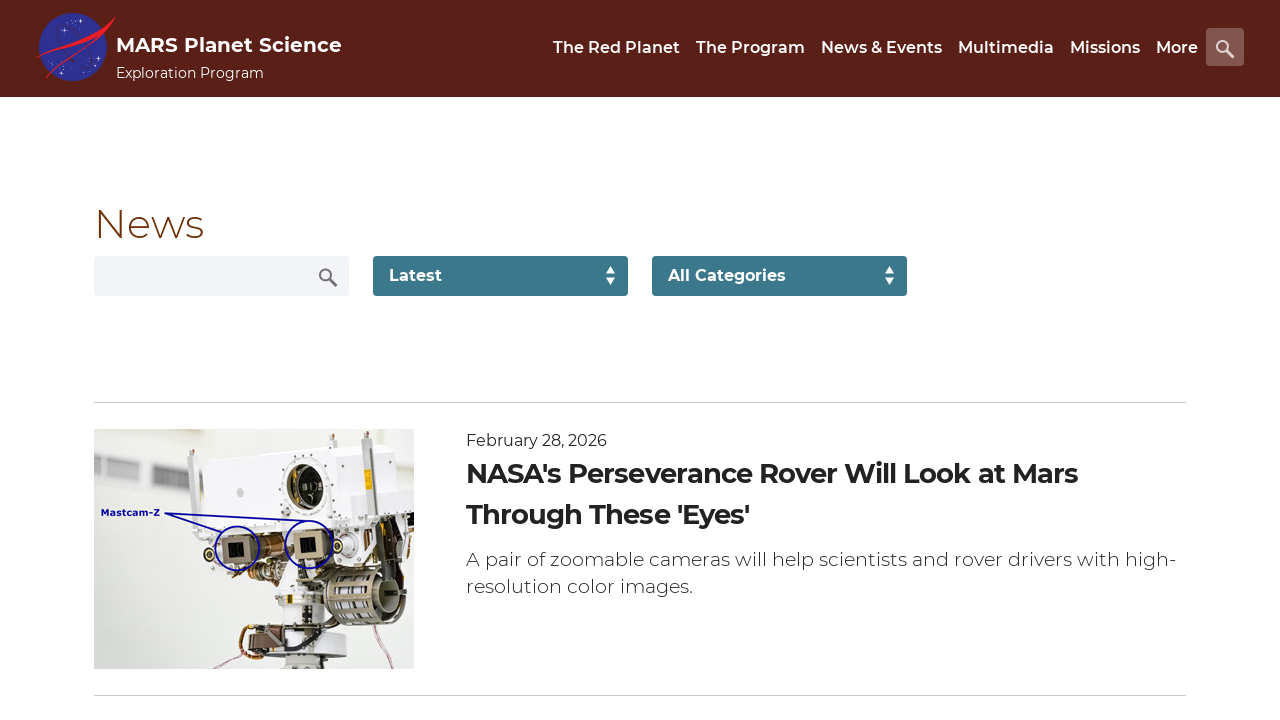

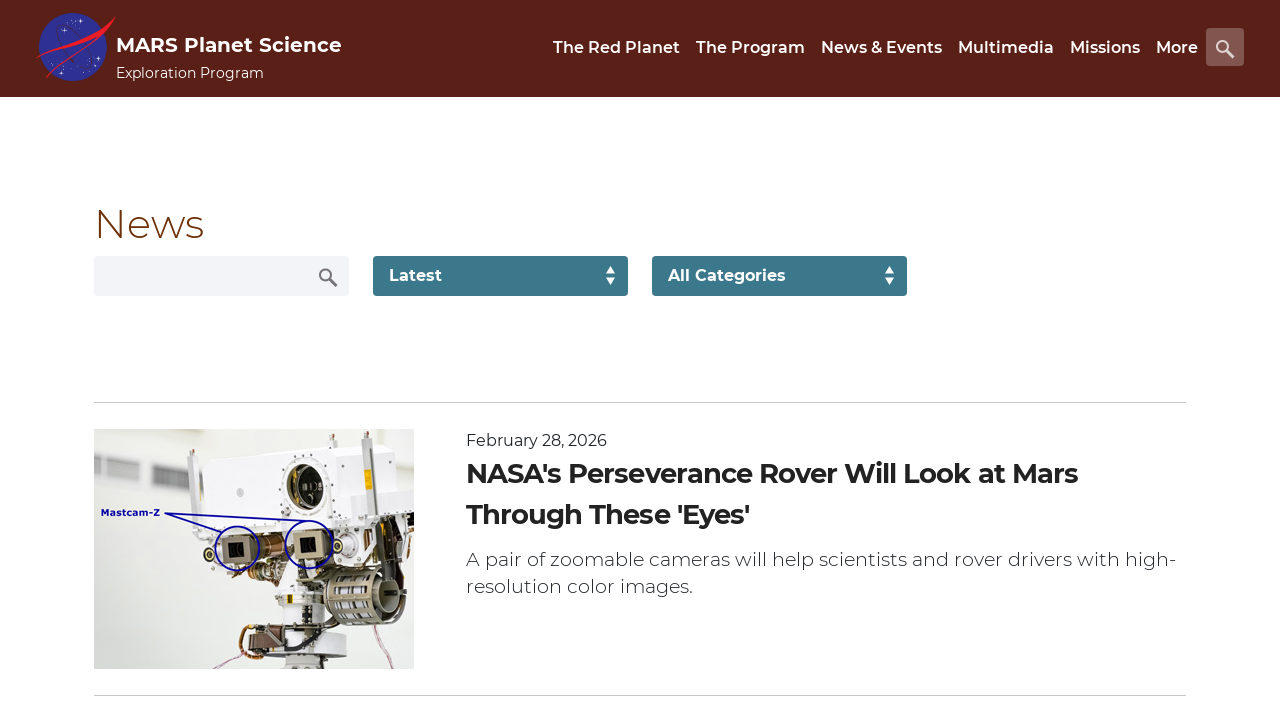